Tests the menu navigation functionality by clicking on Music, Food, and Home menu items on a digital assistant web page

Starting URL: http://mariagf.github.io

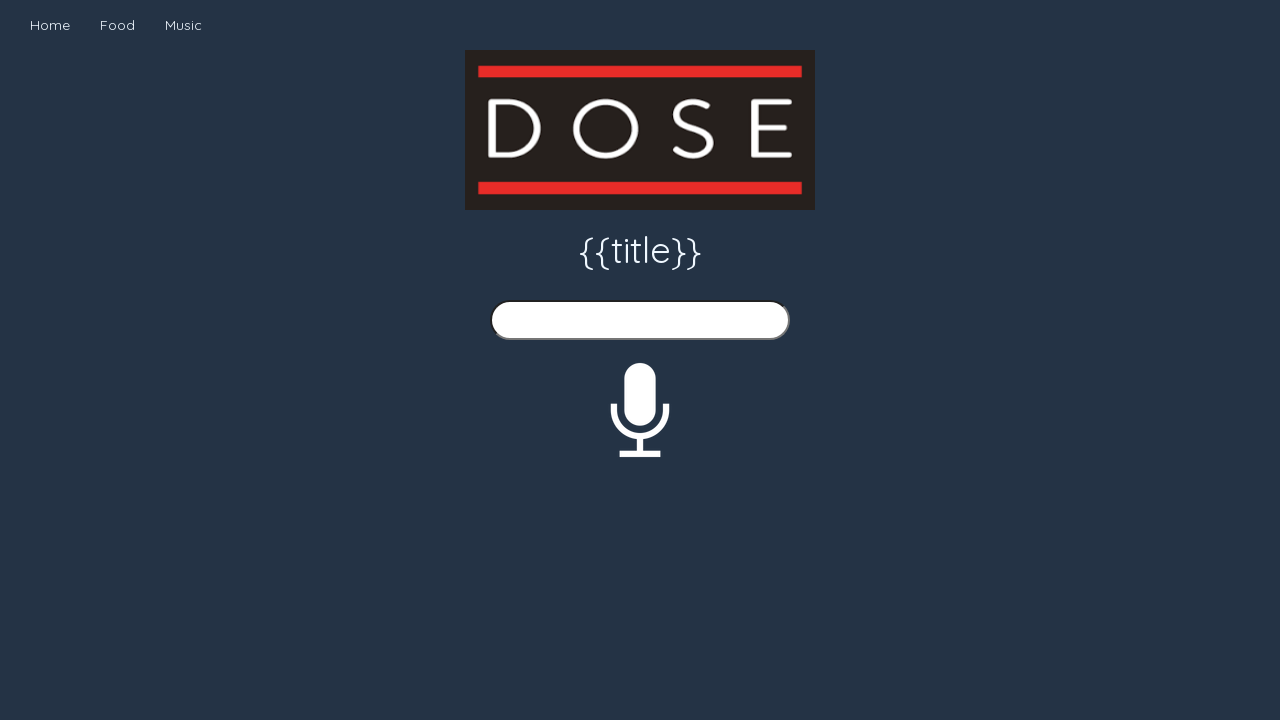

Clicked Music menu item at (184, 25) on #music
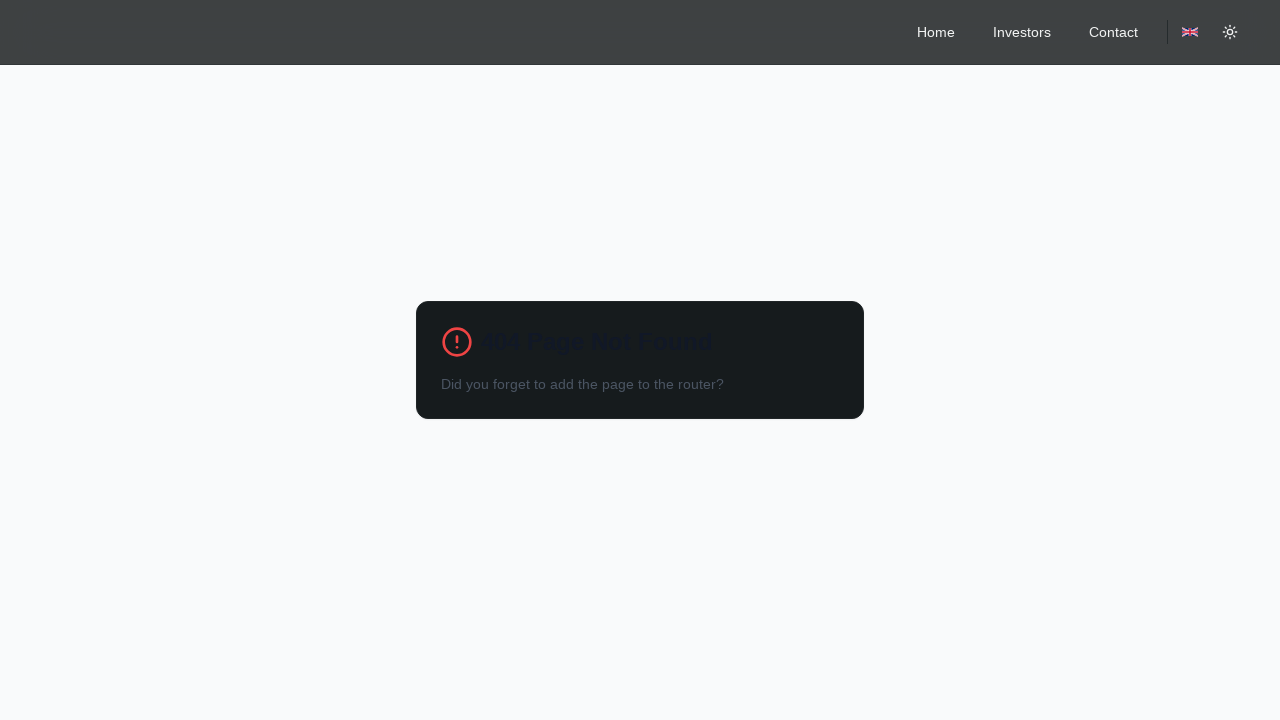

Waited 2 seconds for Music page to load
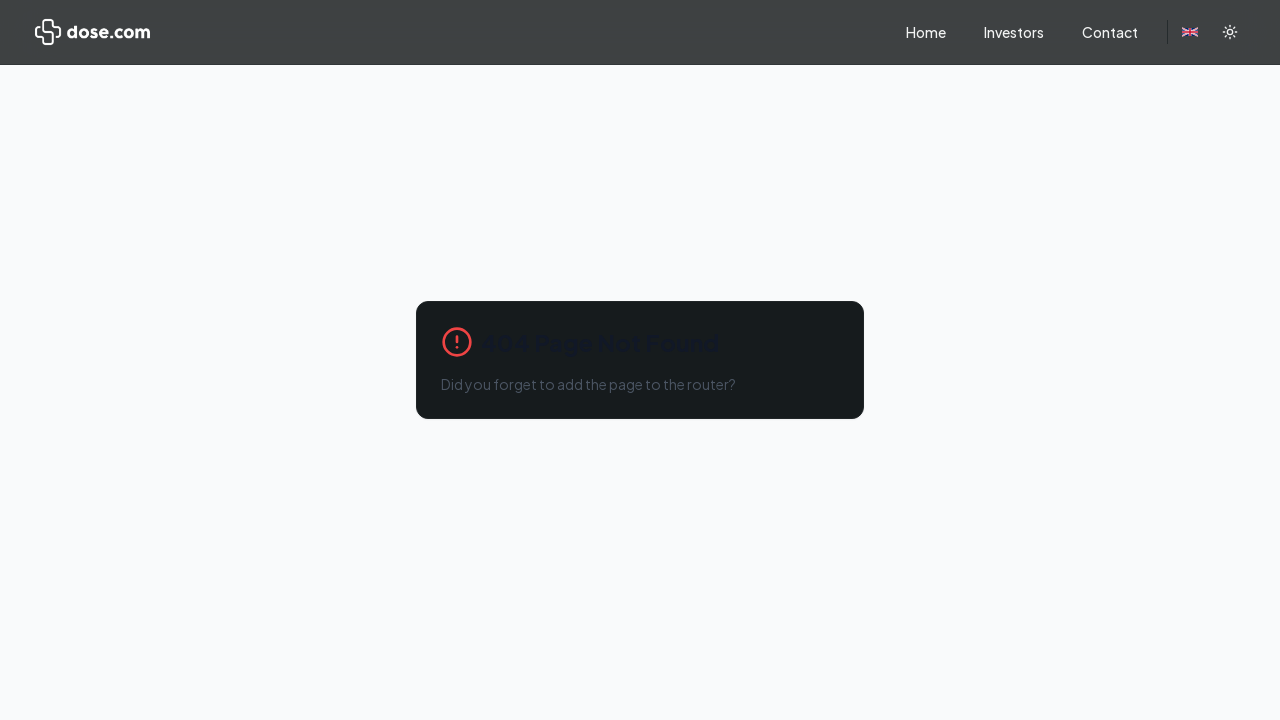

Navigated back to home page
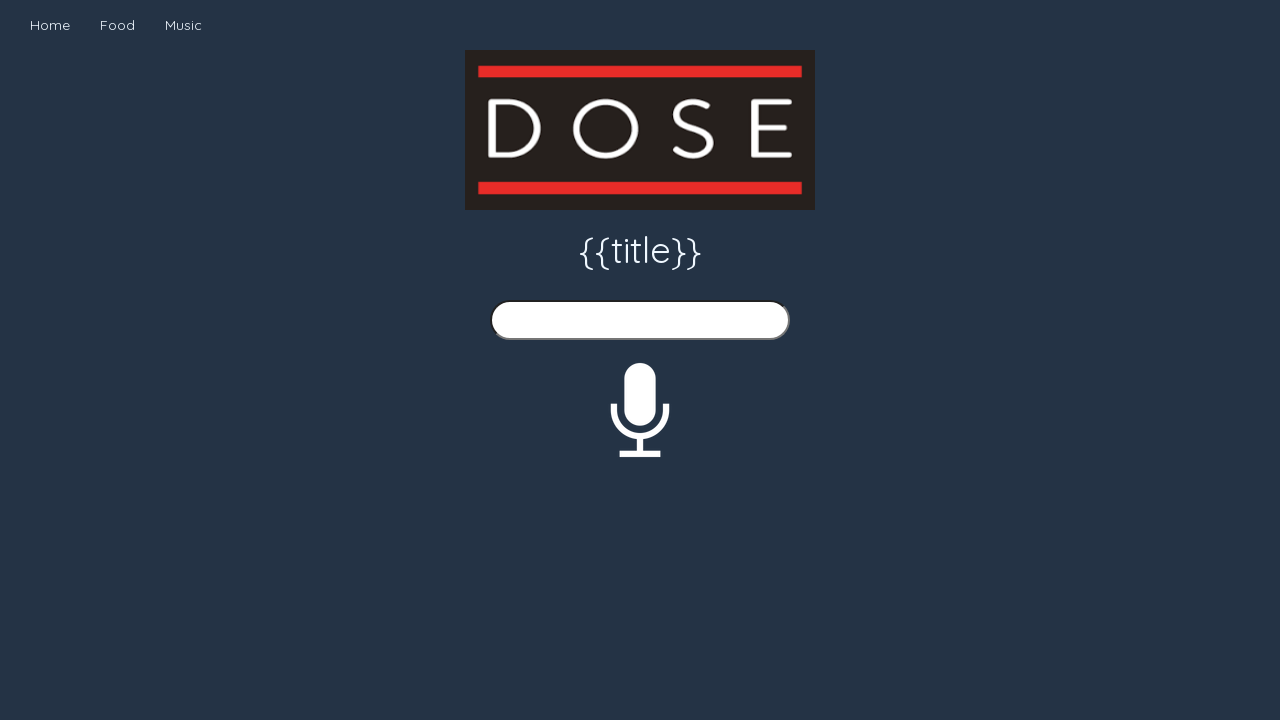

Clicked Food menu item at (118, 25) on #food
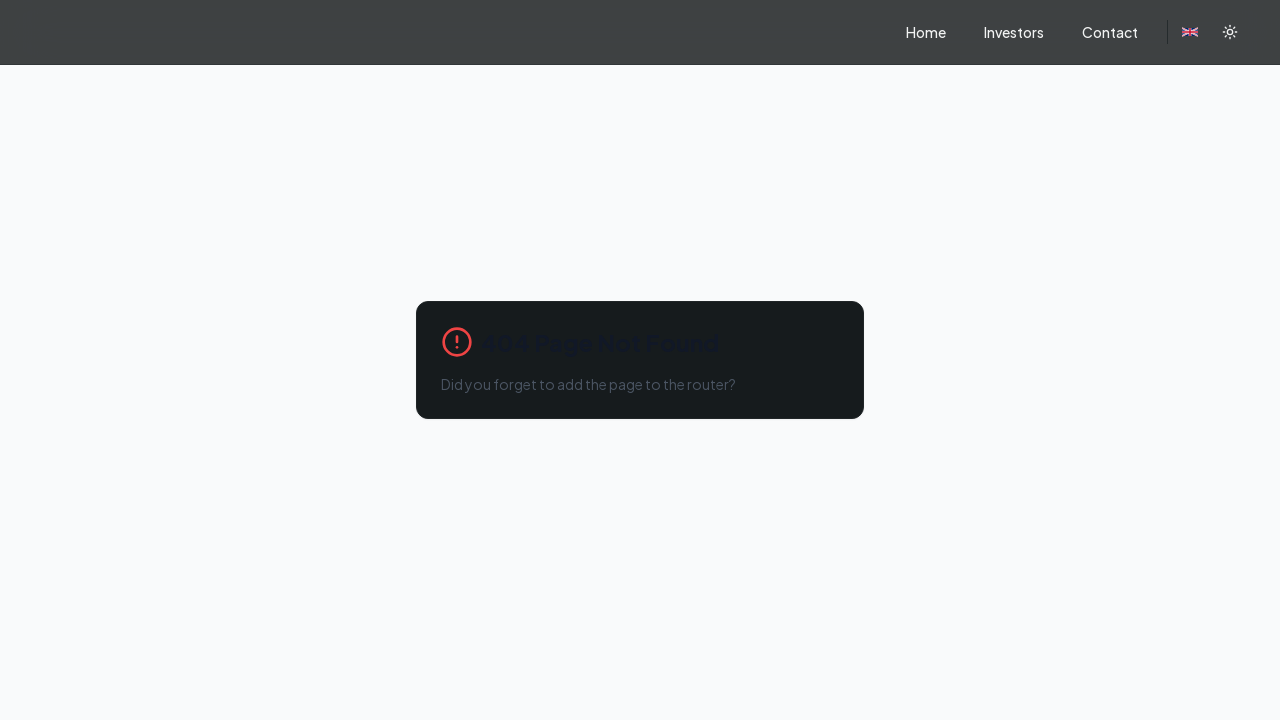

Waited 2 seconds for Food page to load
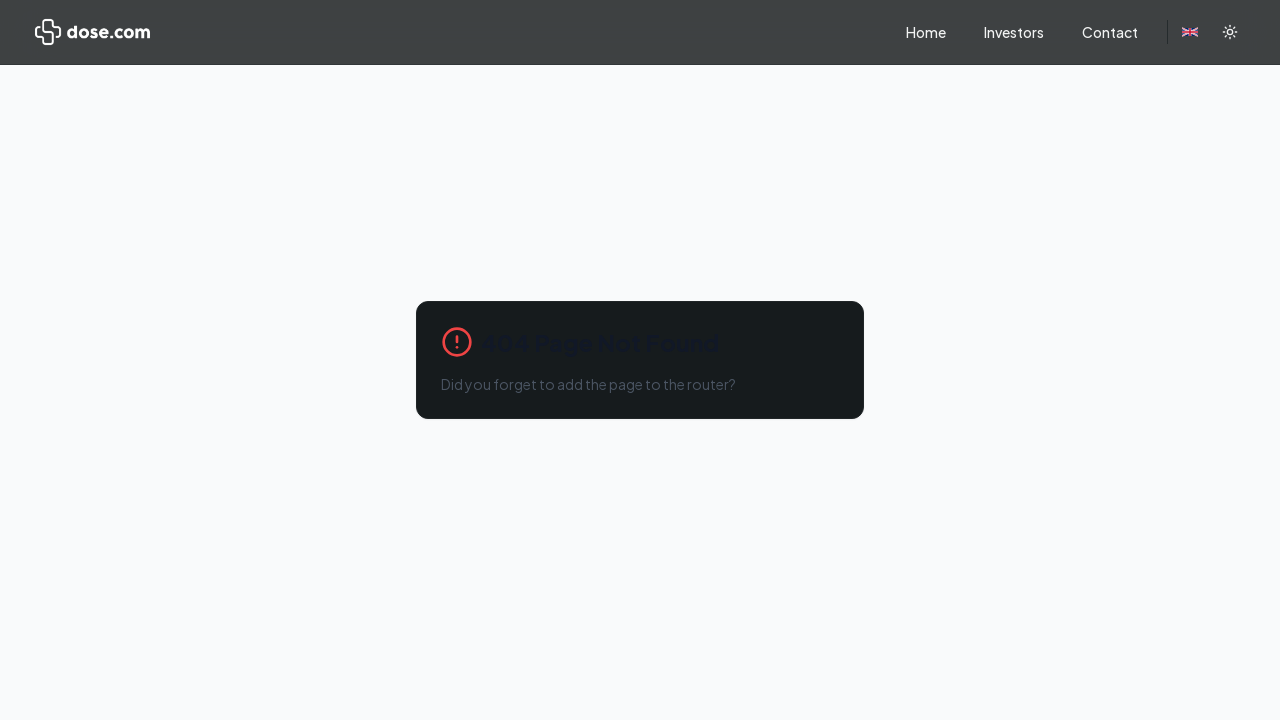

Navigated back to home page
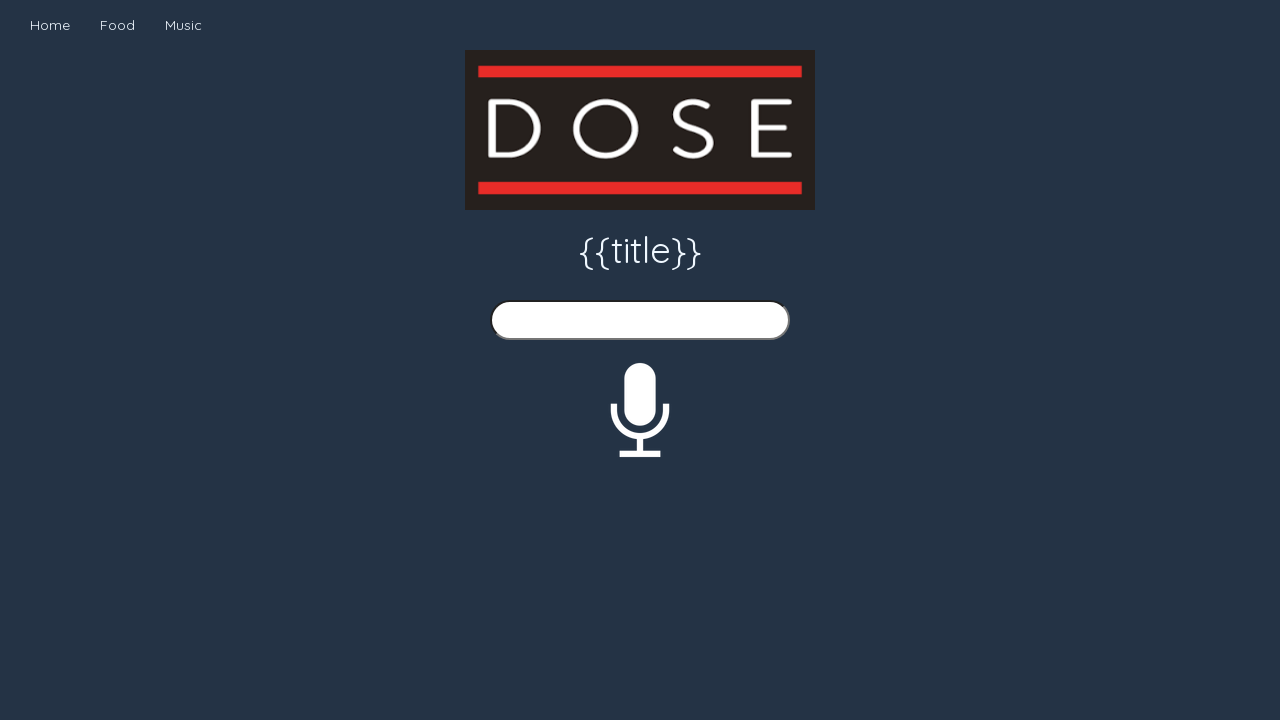

Clicked Home menu item at (50, 25) on #home
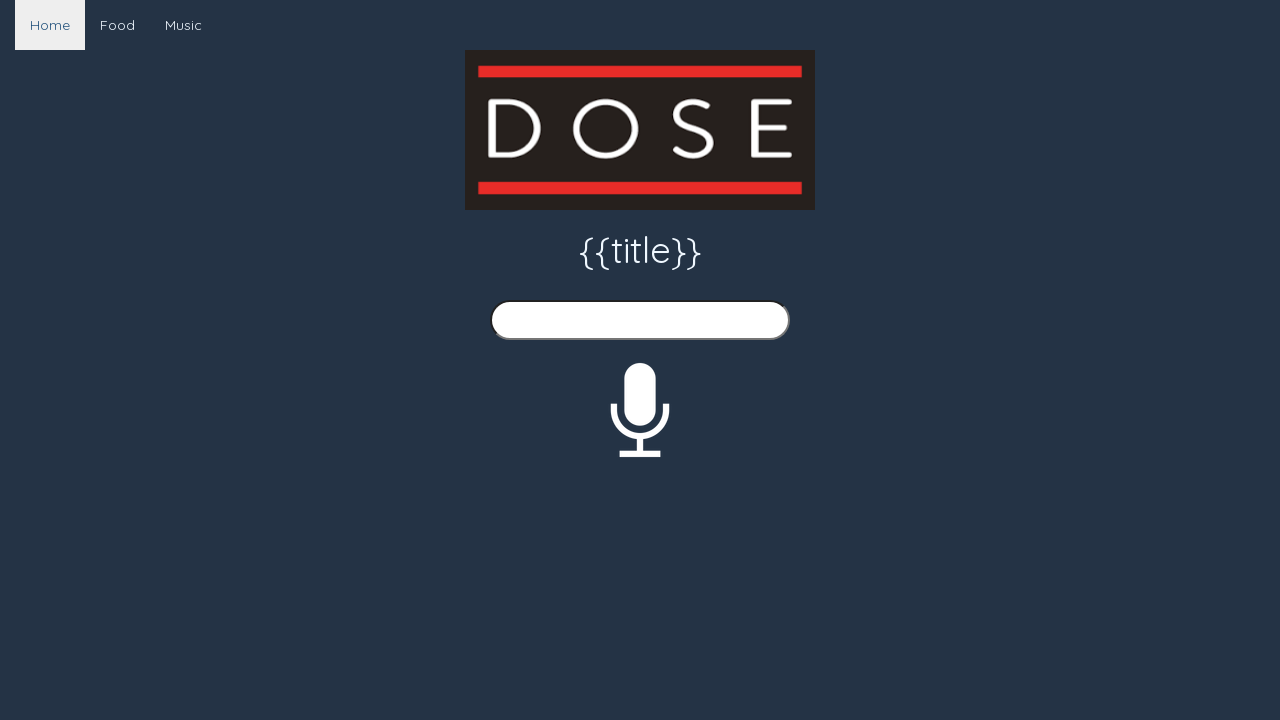

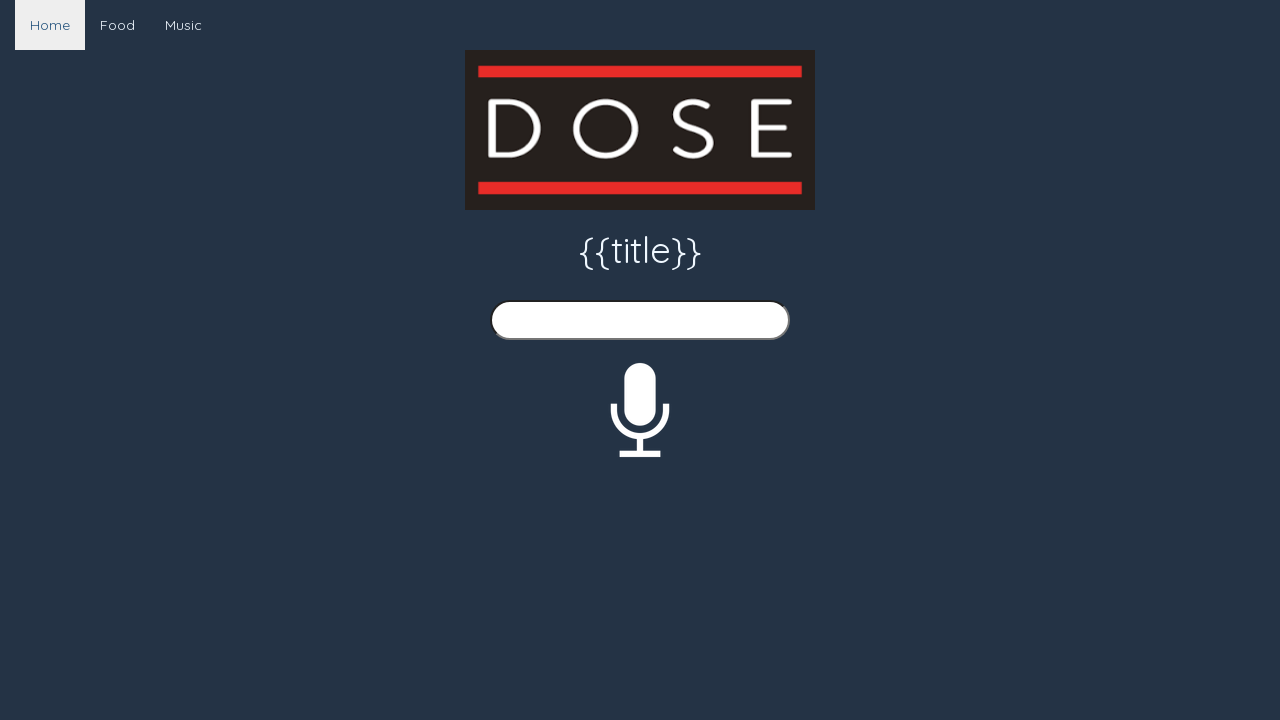